Tests jQuery combo tree dropdown functionality by clicking on the input box to open the dropdown and selecting multiple choices from the dropdown options

Starting URL: https://www.jqueryscript.net/demo/Drop-Down-Combo-Tree/

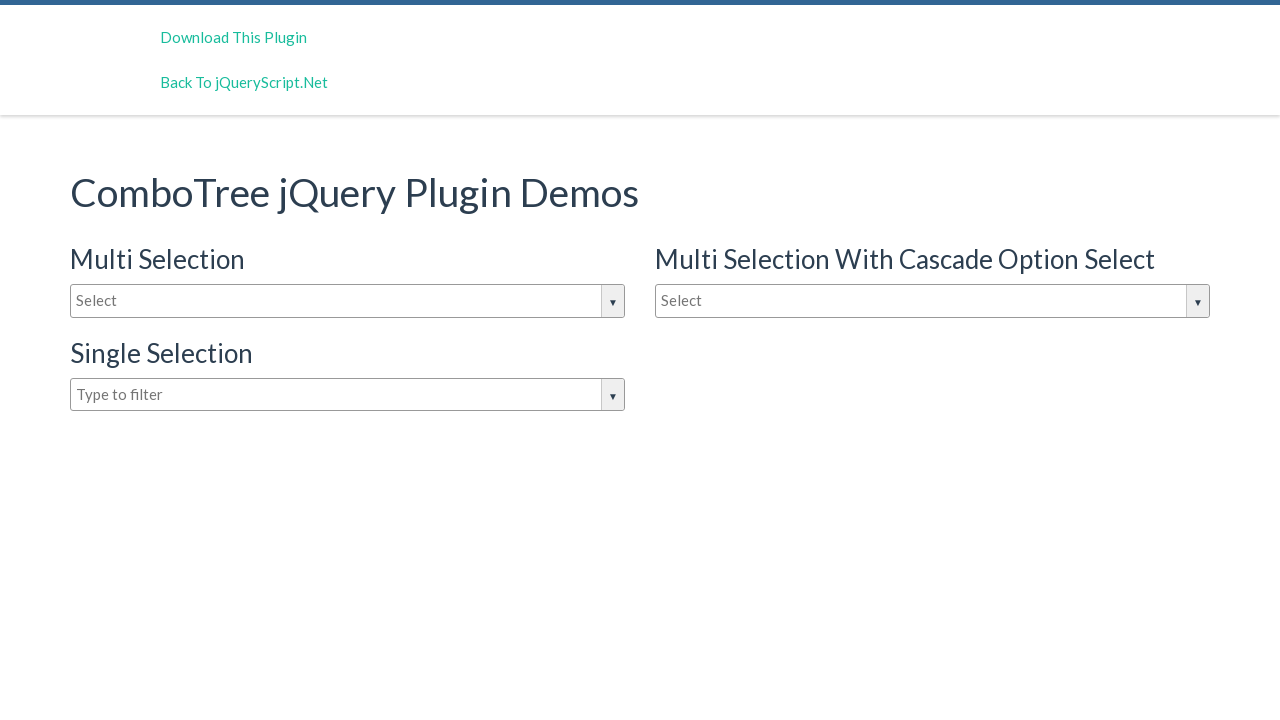

Clicked on dropdown input box to open it at (348, 301) on #justAnInputBox
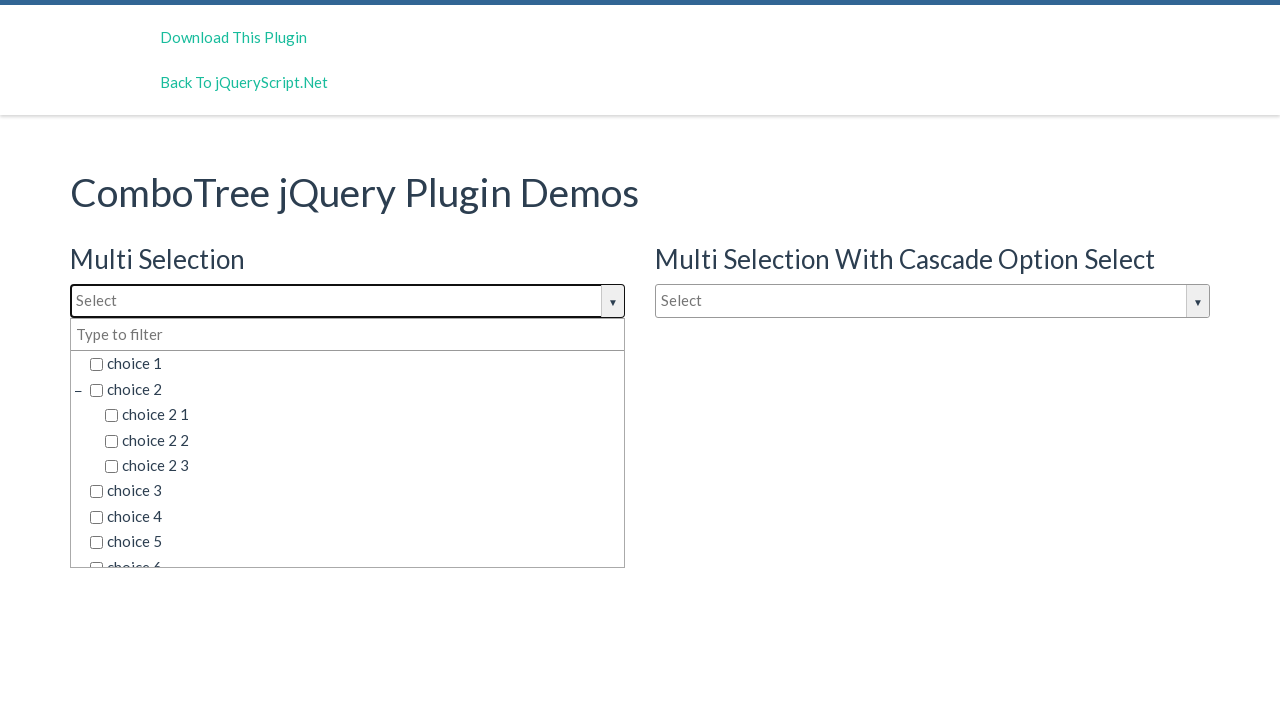

Dropdown options became visible
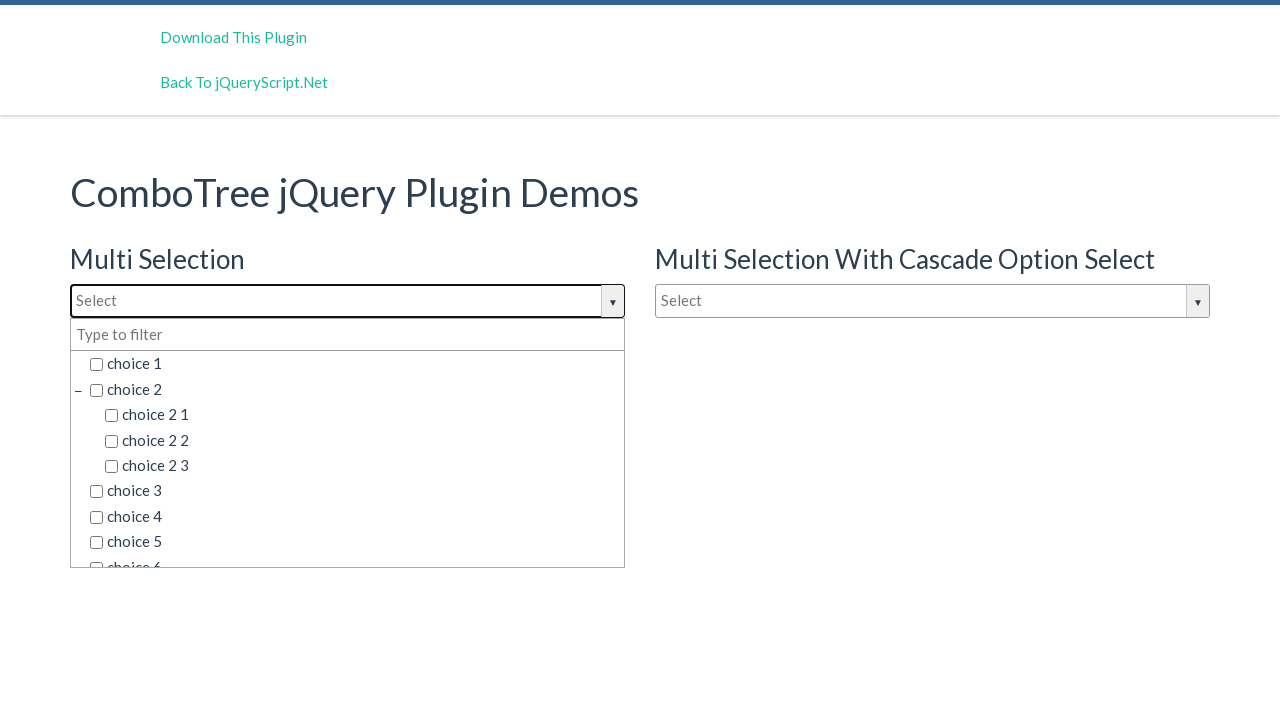

Located all dropdown choice elements
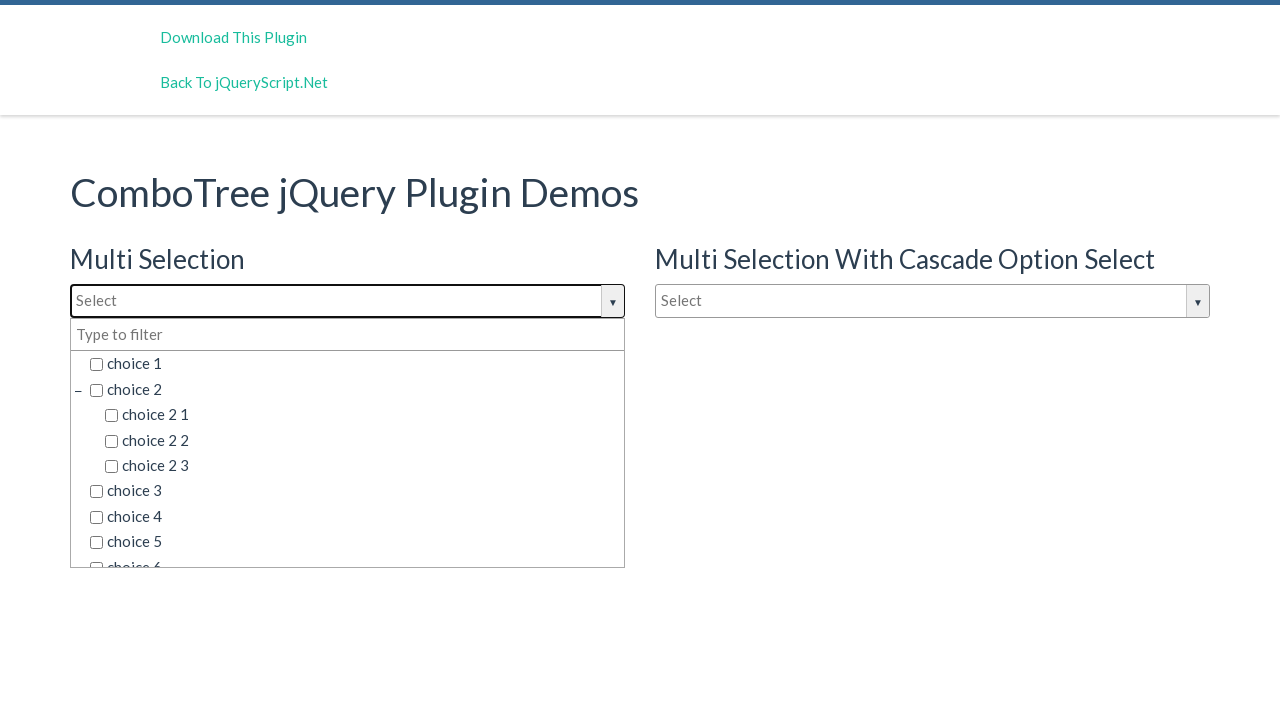

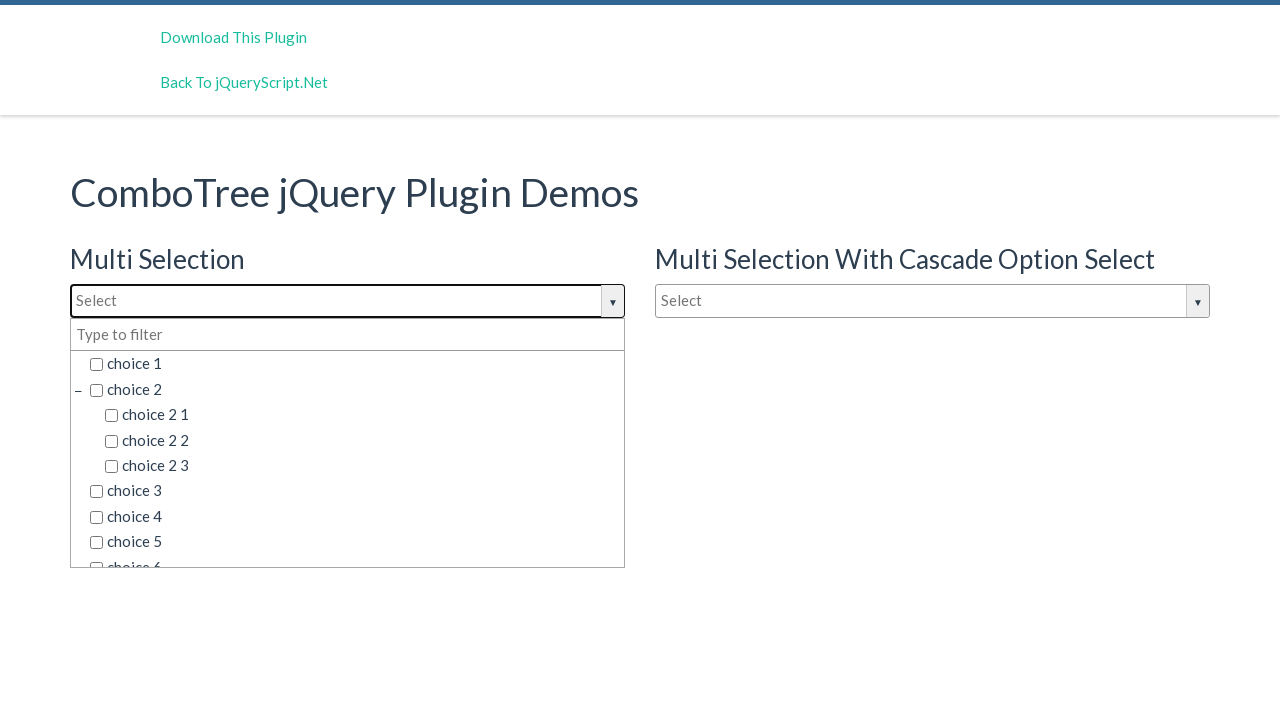